Tests checkbox interactions by finding all checkboxes with name 'sports' and toggling their state

Starting URL: http://www.tizag.com/htmlT/htmlcheckboxes.php

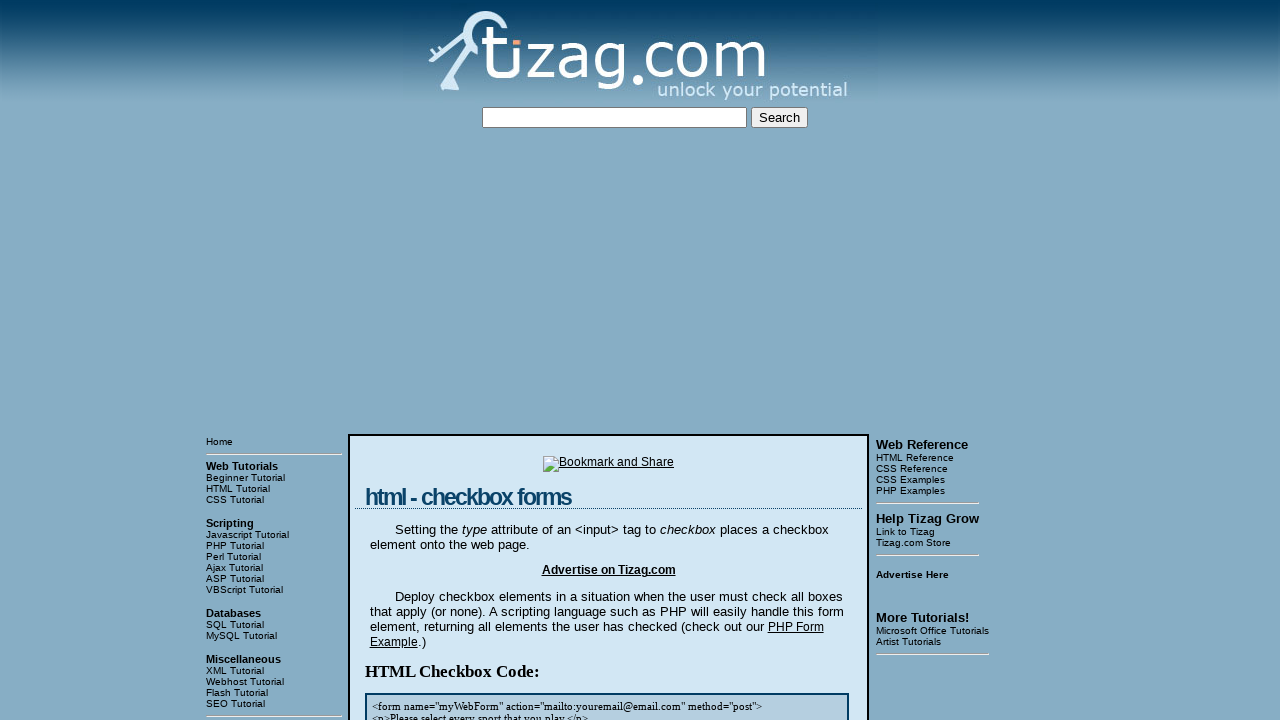

Located checkbox container block using XPath
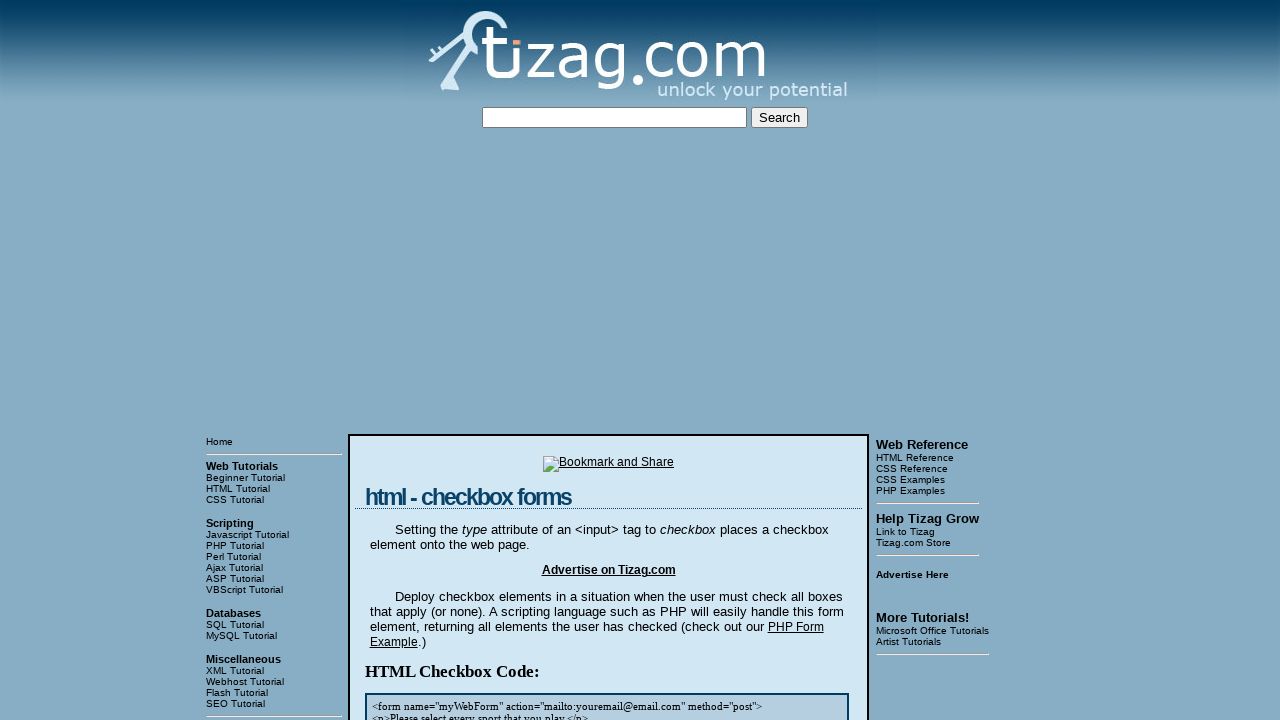

Located all checkboxes with name 'sports' in the container
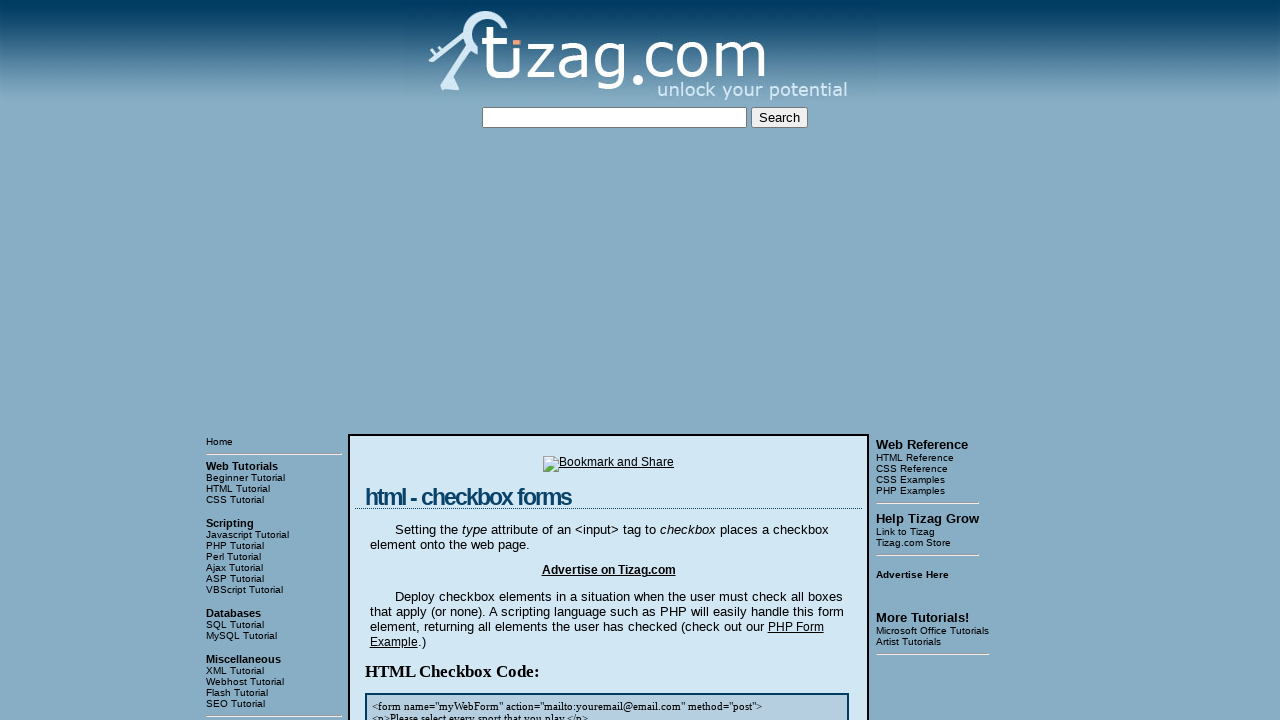

Found 4 checkboxes with name 'sports'
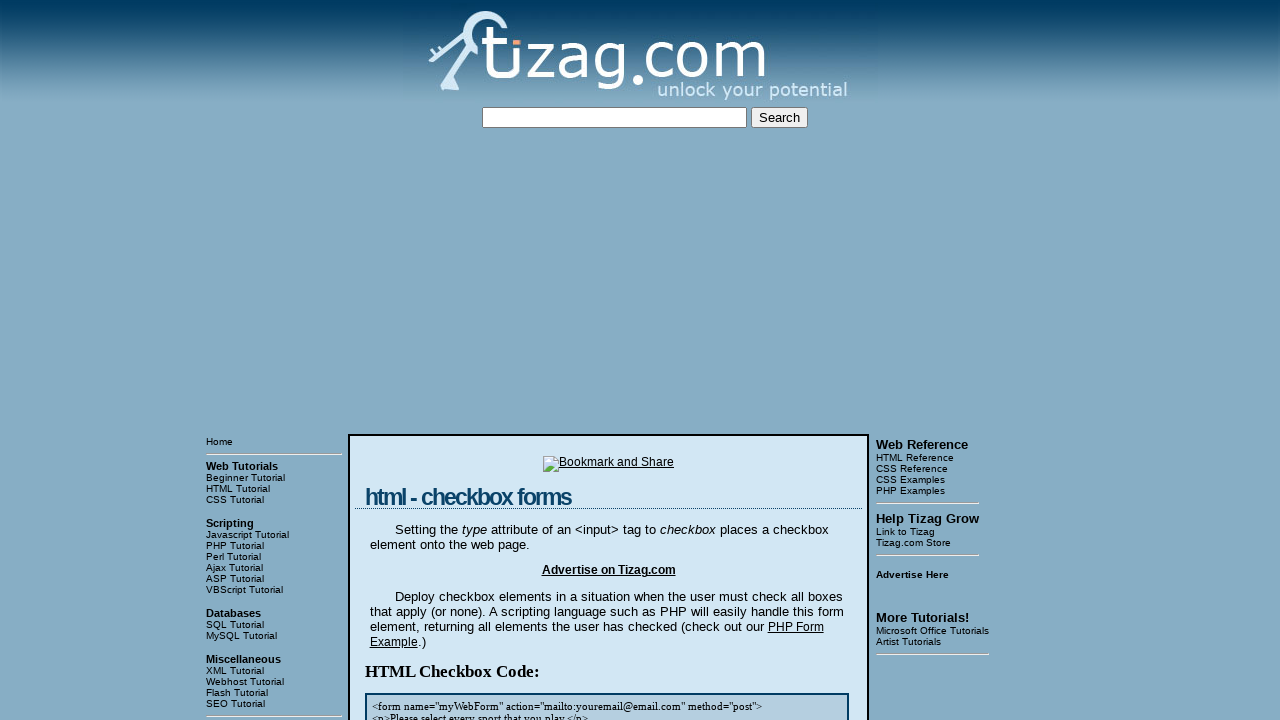

Selected checkbox 1 of 4
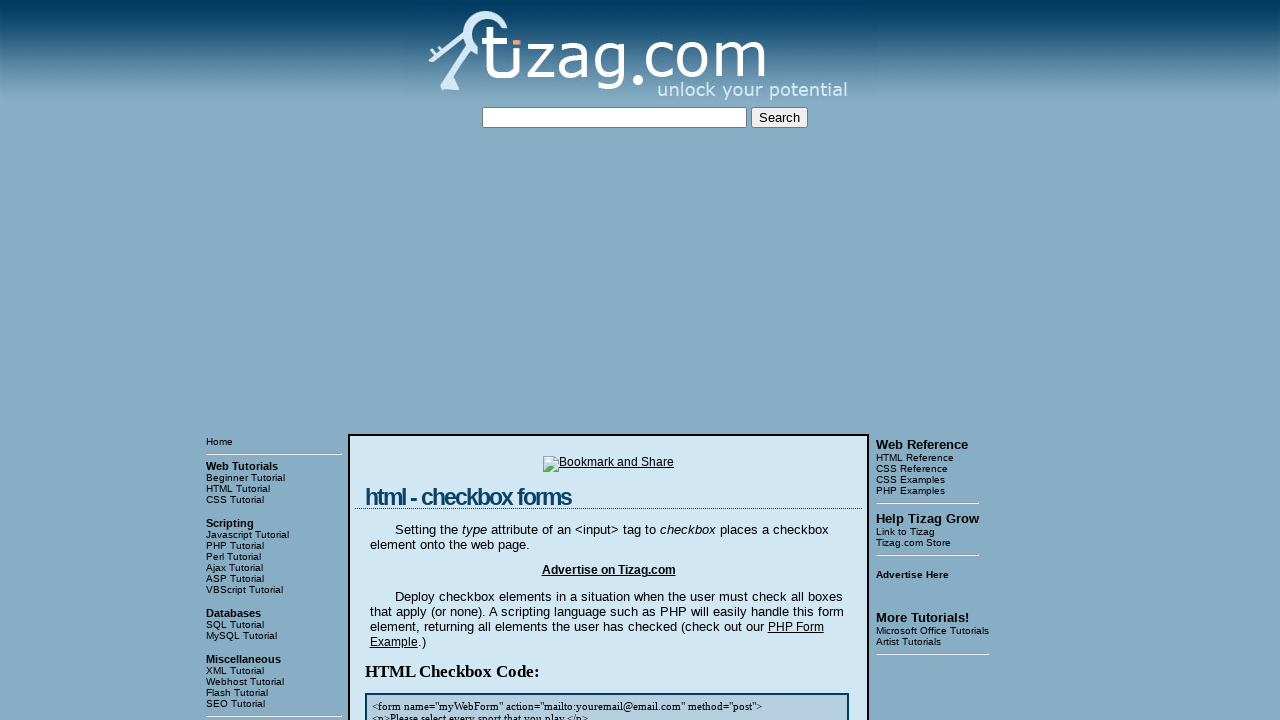

Checkbox 1 initial state: unchecked
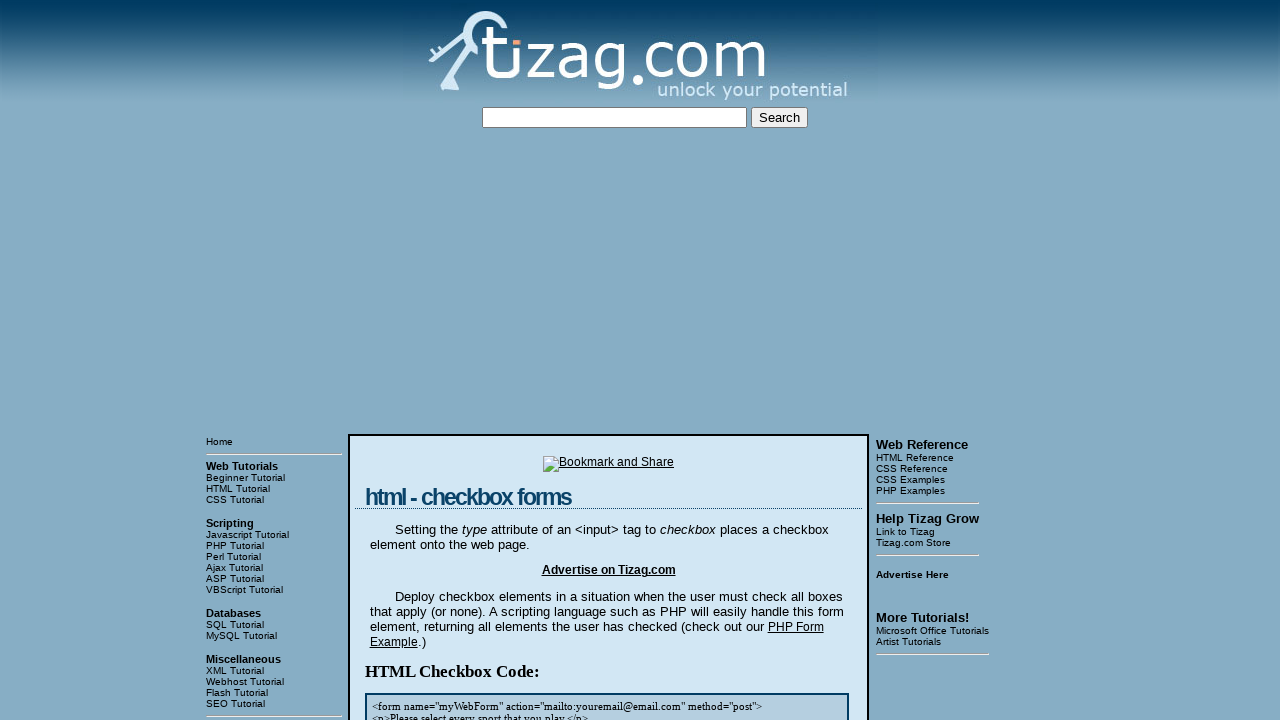

Clicked checkbox 1 to toggle state at (422, 360) on xpath=html/body/table[3]/tbody/tr[1]/td[2]/table/tbody/tr/td/div[4] >> input[nam
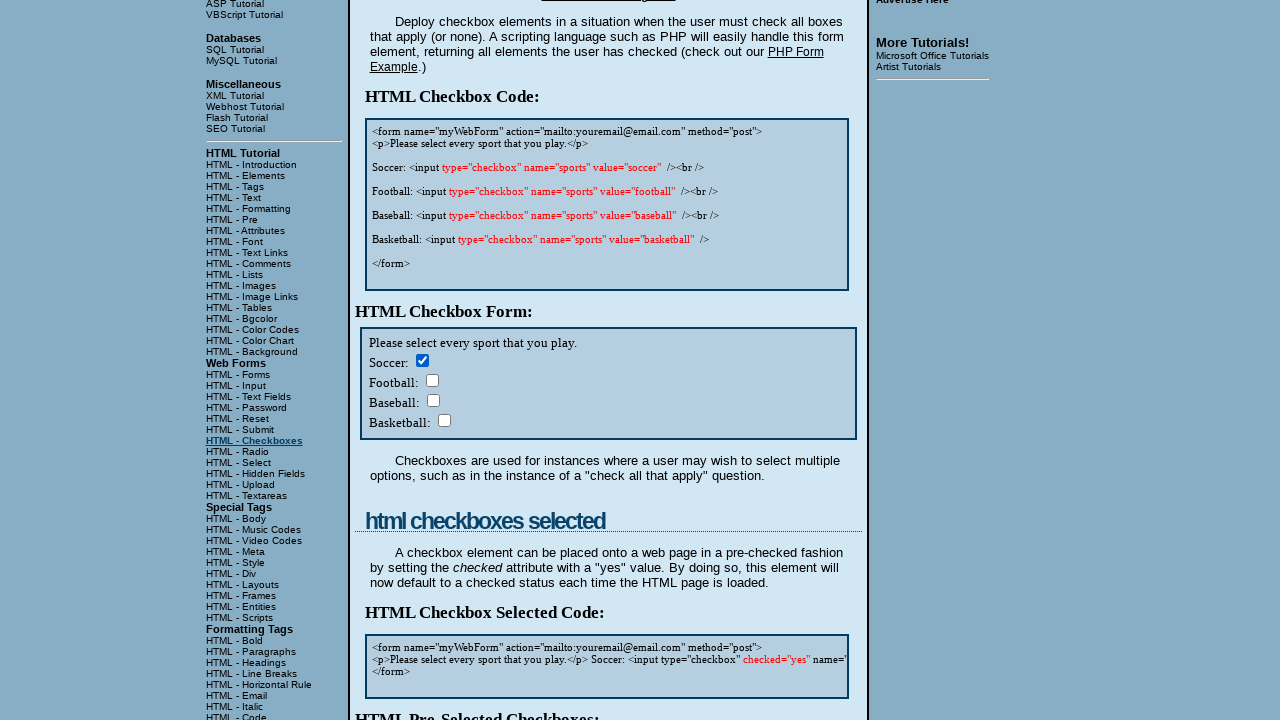

Checkbox 1 final state: checked
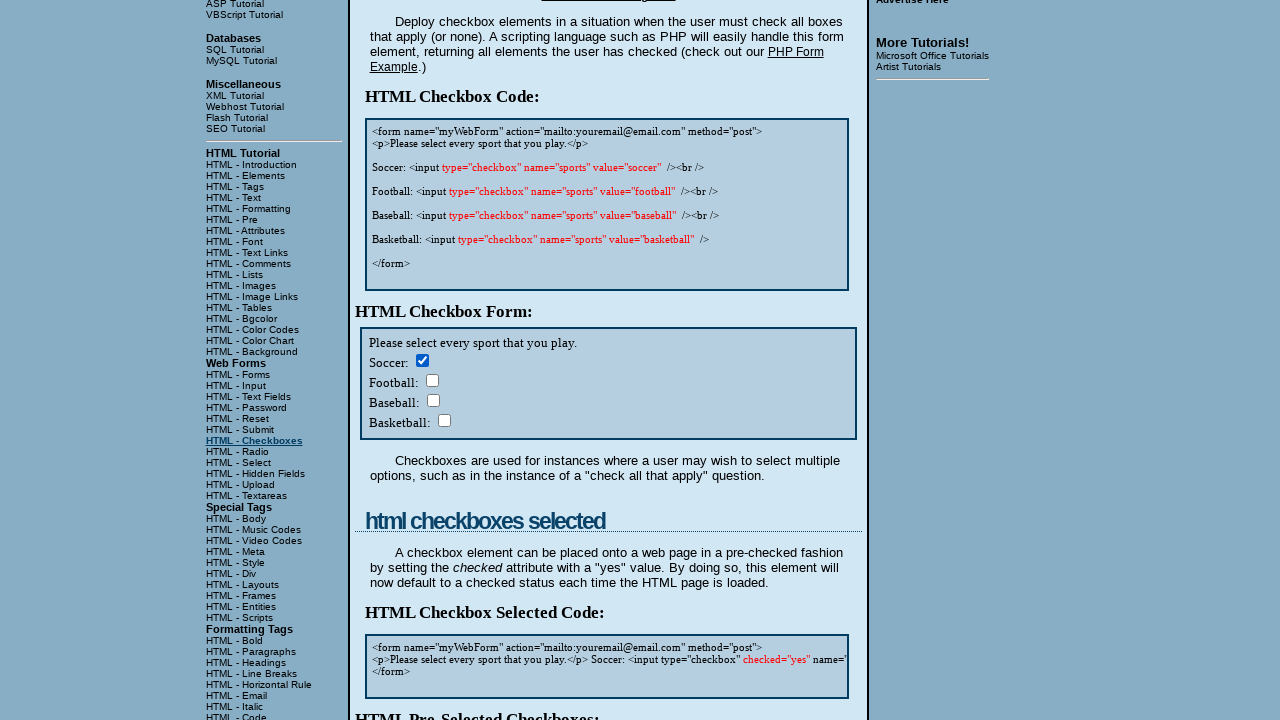

Selected checkbox 2 of 4
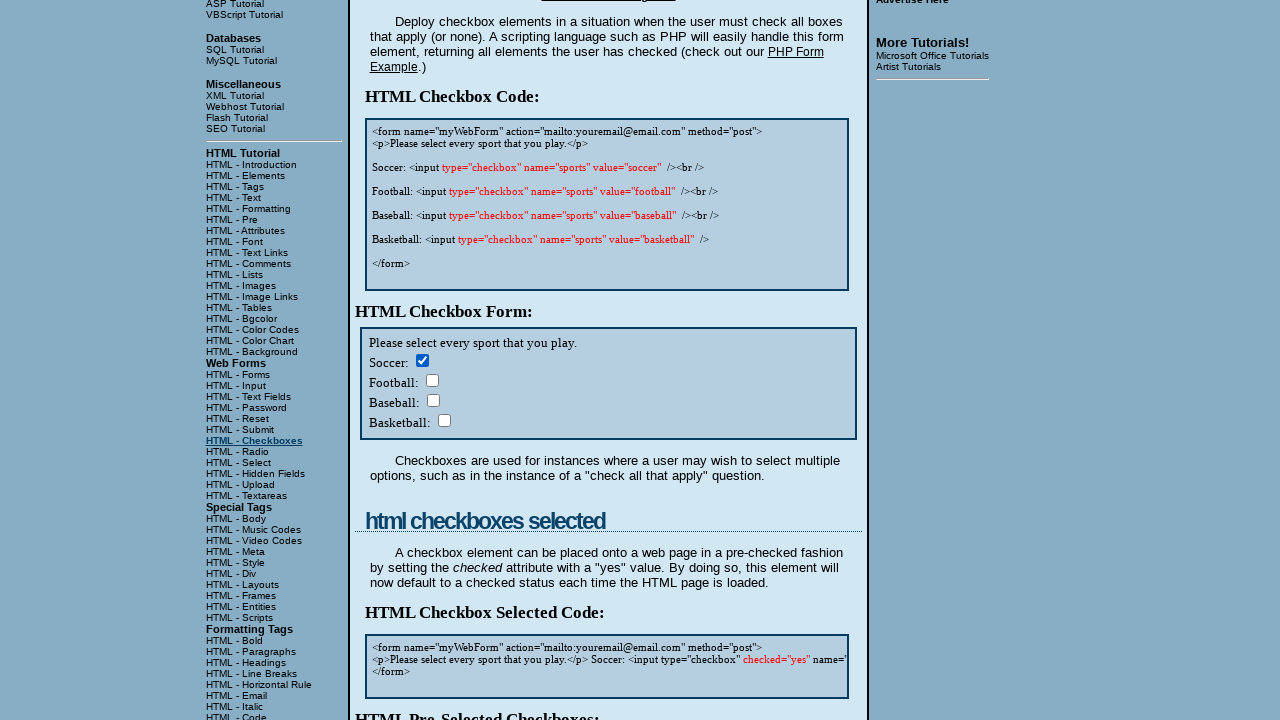

Checkbox 2 initial state: unchecked
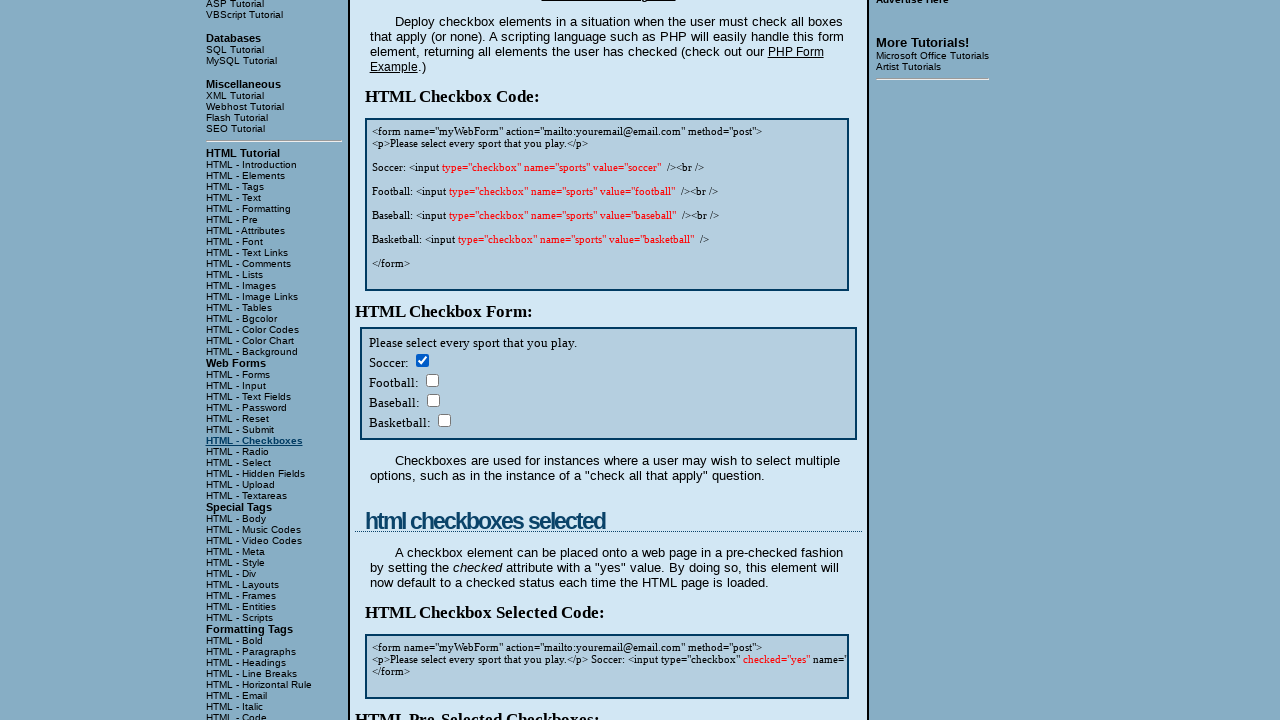

Clicked checkbox 2 to toggle state at (432, 380) on xpath=html/body/table[3]/tbody/tr[1]/td[2]/table/tbody/tr/td/div[4] >> input[nam
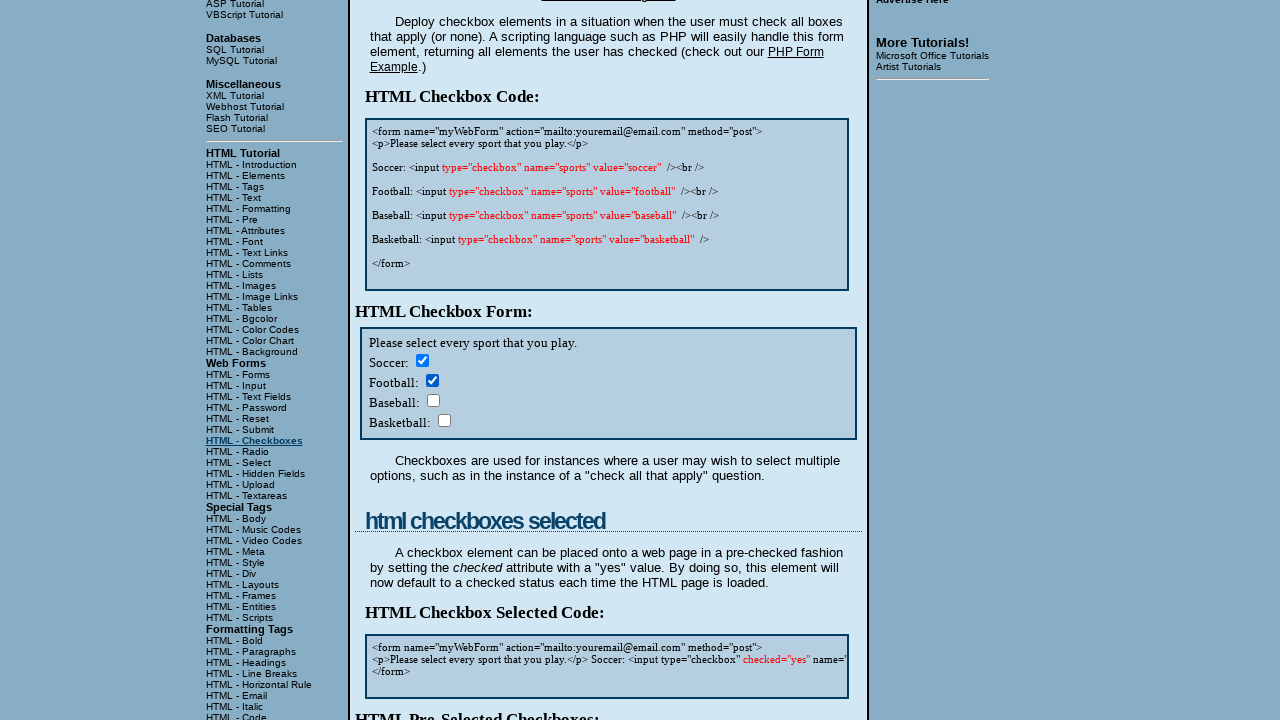

Checkbox 2 final state: checked
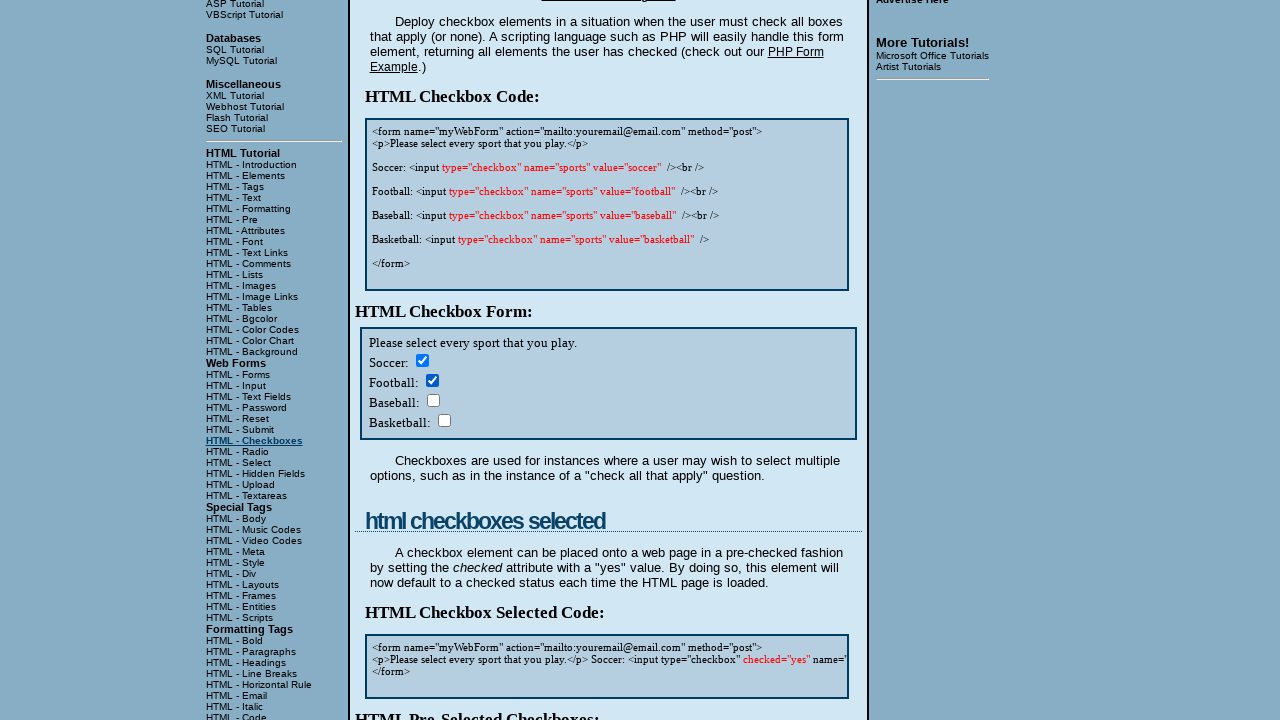

Selected checkbox 3 of 4
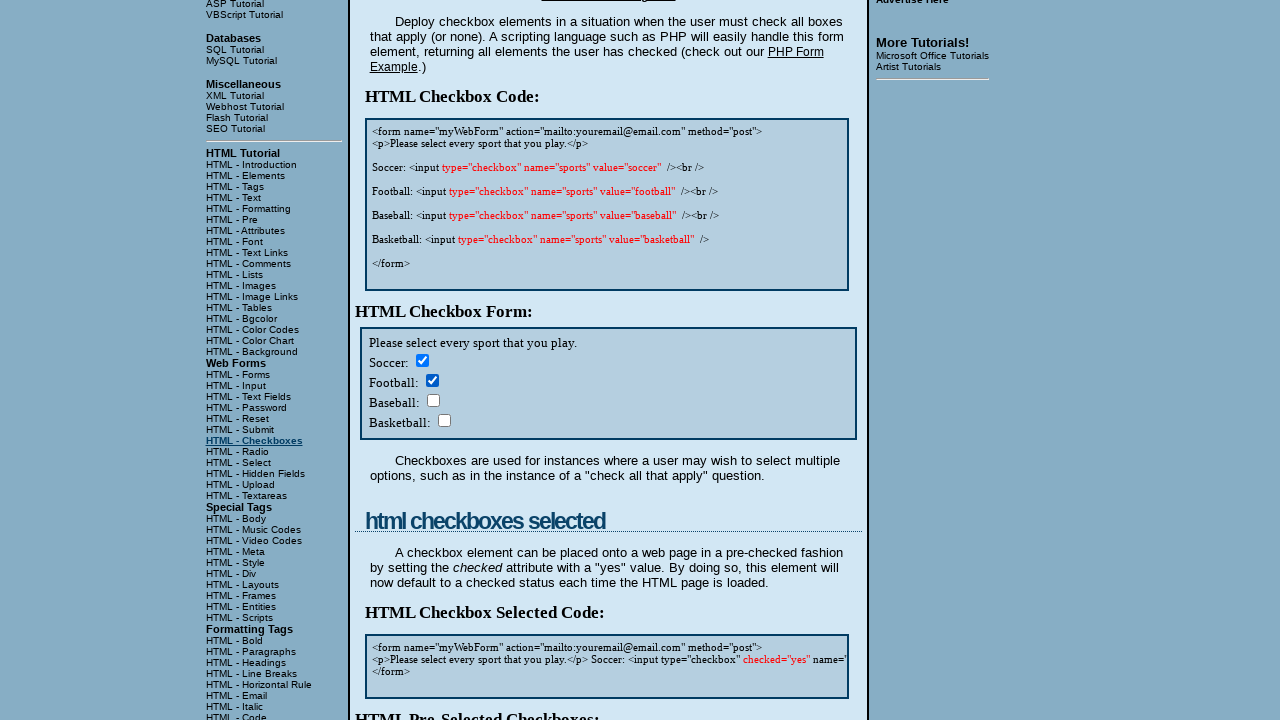

Checkbox 3 initial state: unchecked
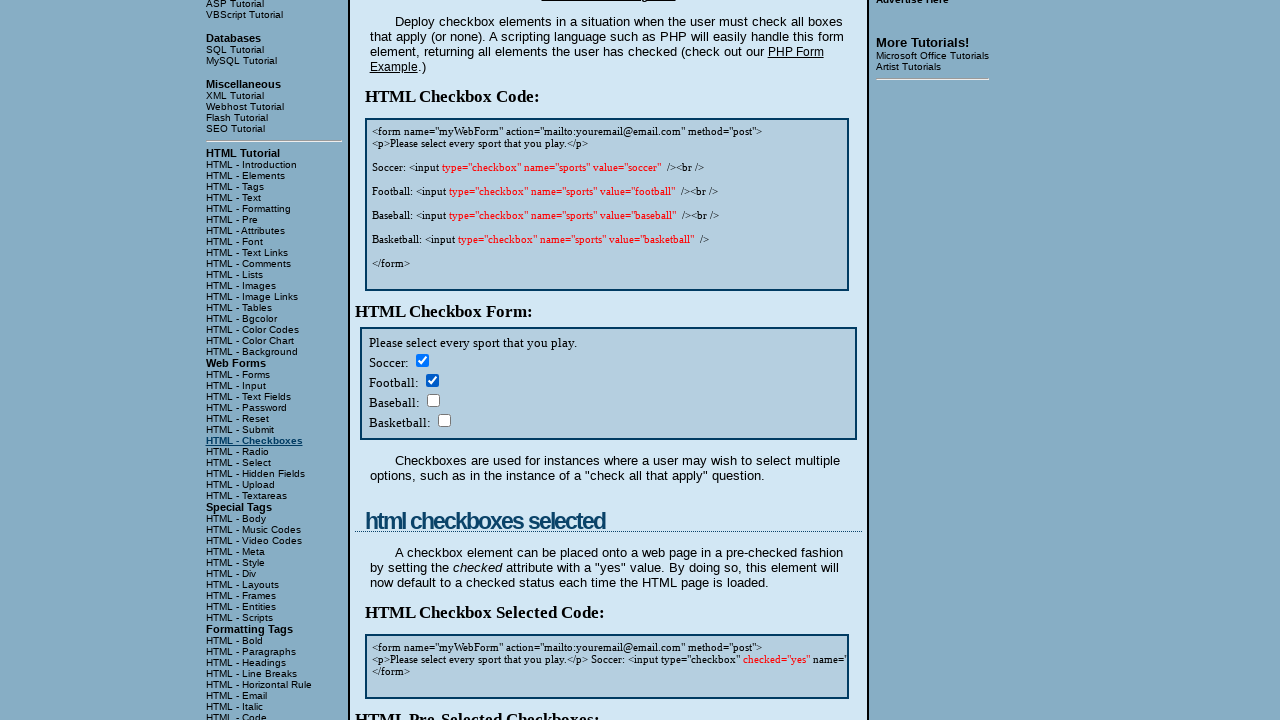

Clicked checkbox 3 to toggle state at (433, 400) on xpath=html/body/table[3]/tbody/tr[1]/td[2]/table/tbody/tr/td/div[4] >> input[nam
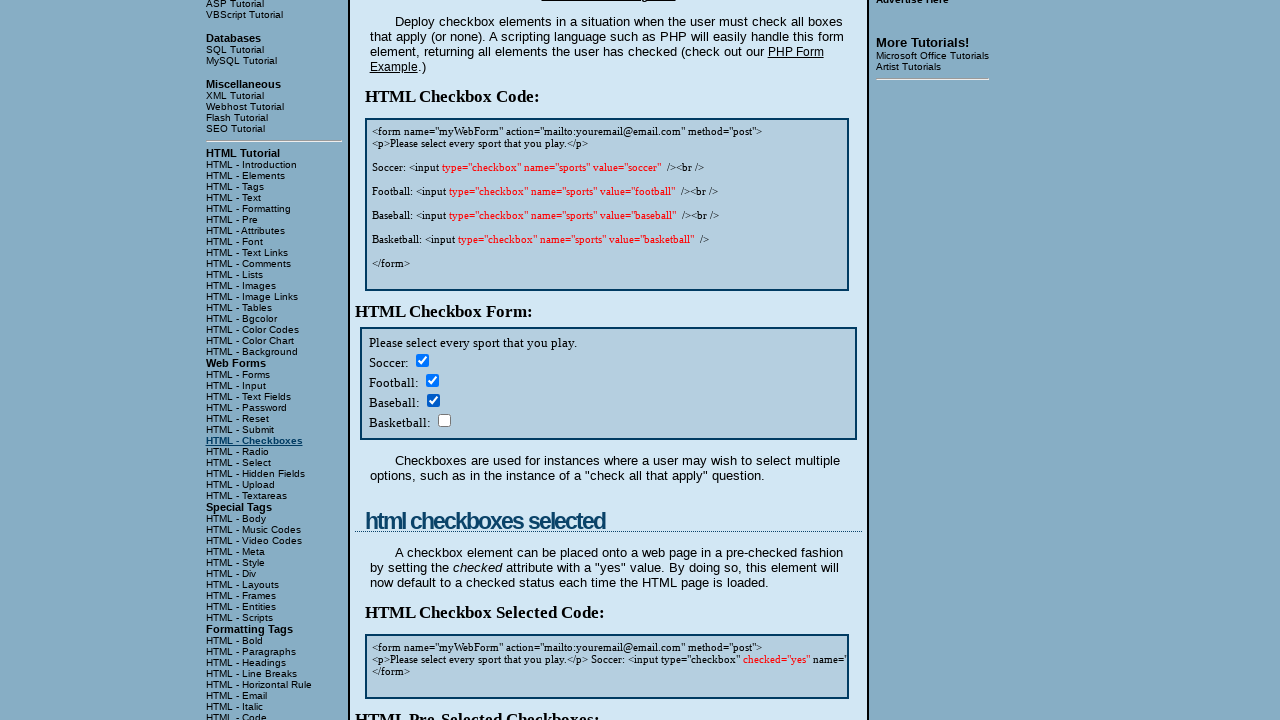

Checkbox 3 final state: checked
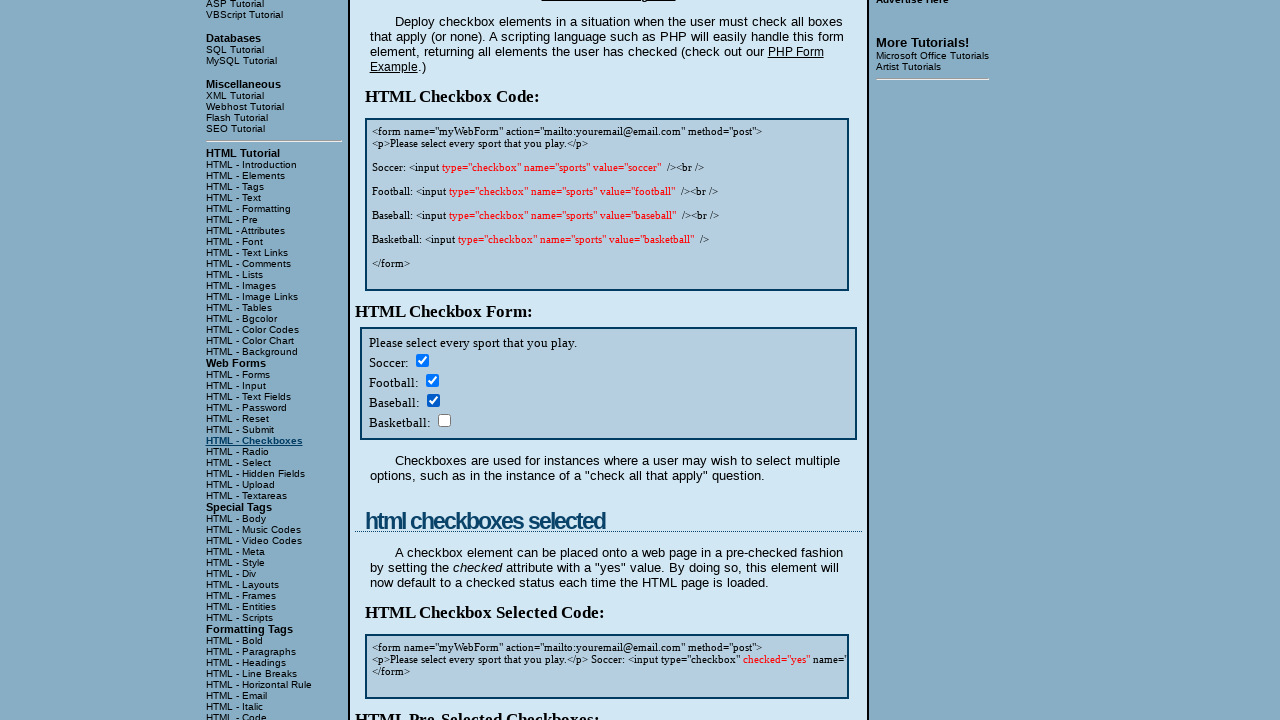

Selected checkbox 4 of 4
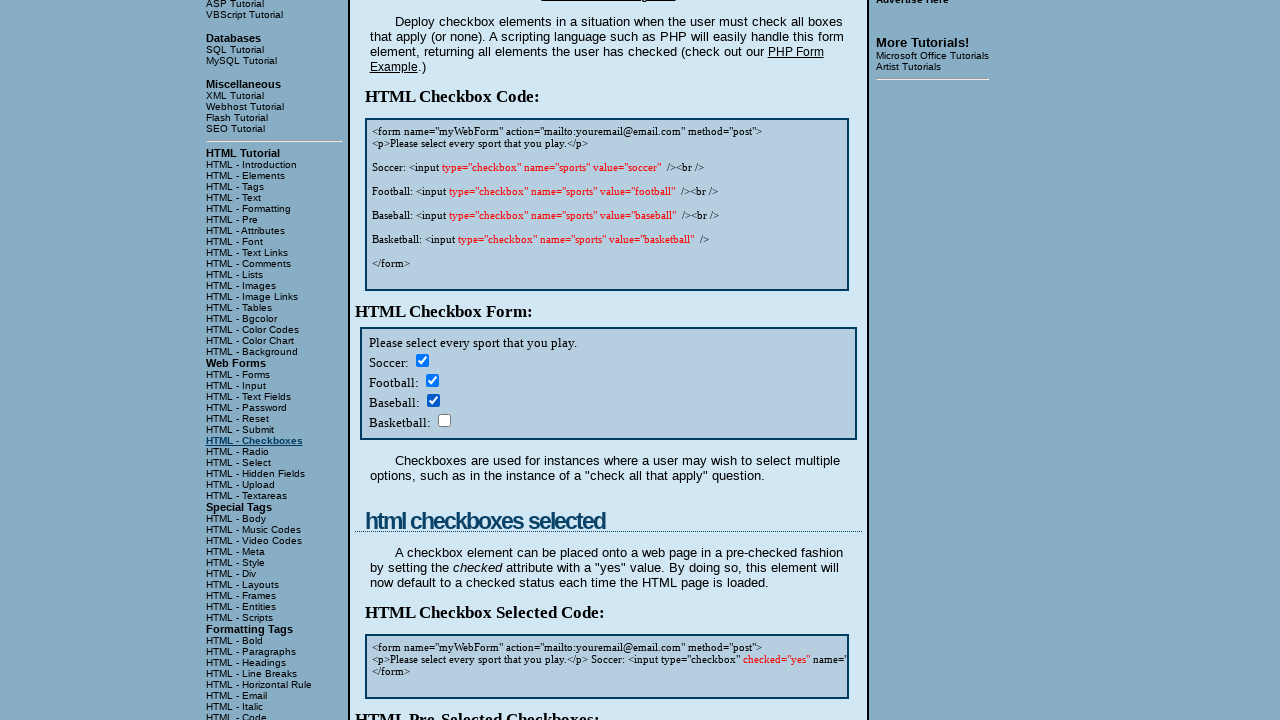

Checkbox 4 initial state: unchecked
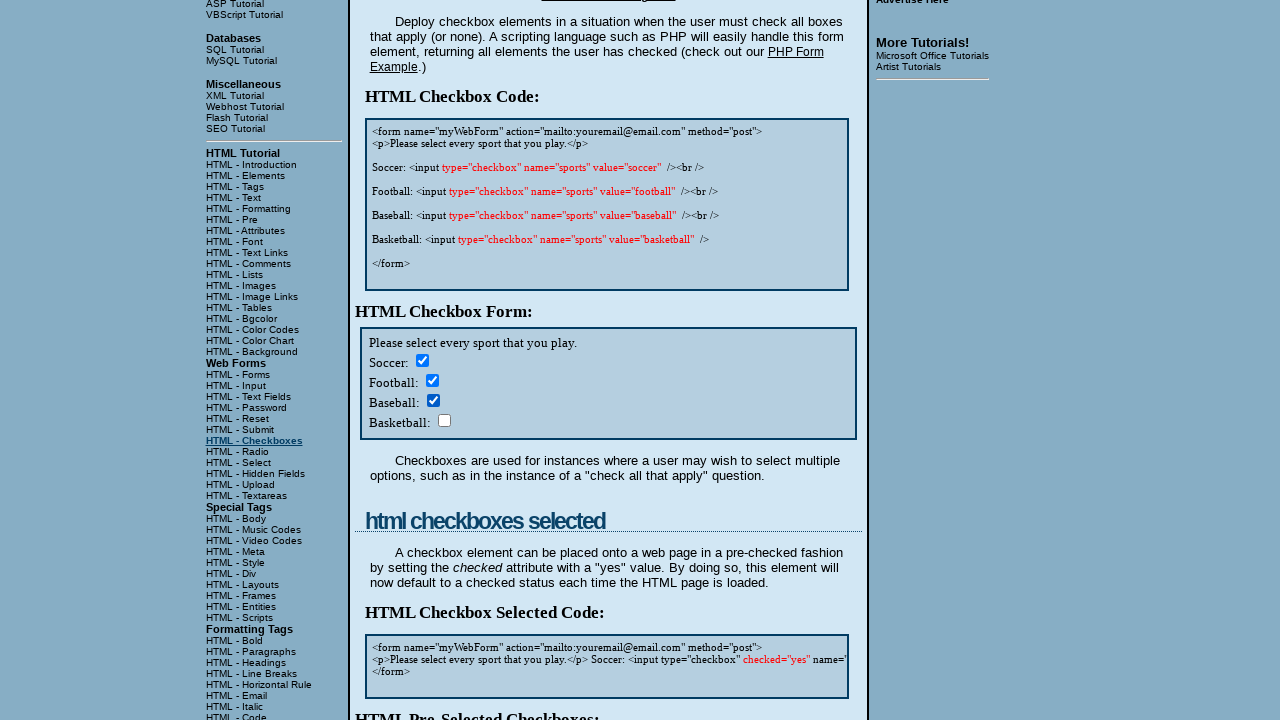

Clicked checkbox 4 to toggle state at (444, 420) on xpath=html/body/table[3]/tbody/tr[1]/td[2]/table/tbody/tr/td/div[4] >> input[nam
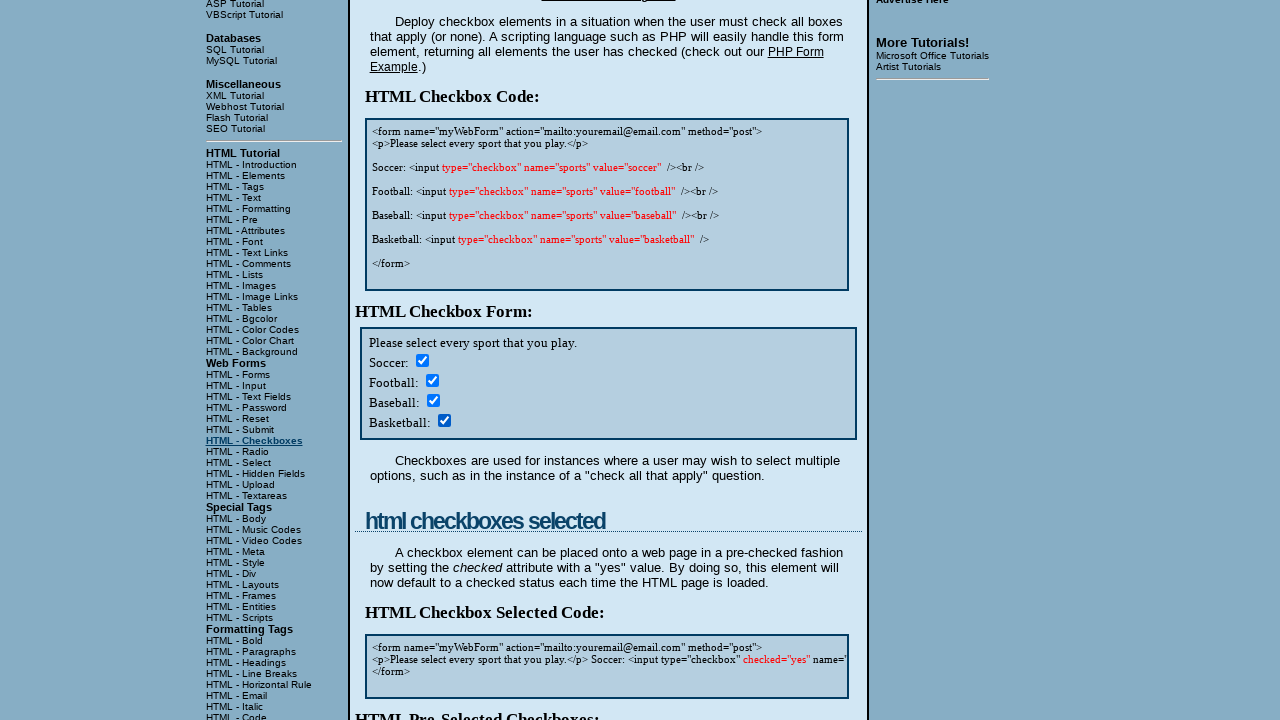

Checkbox 4 final state: checked
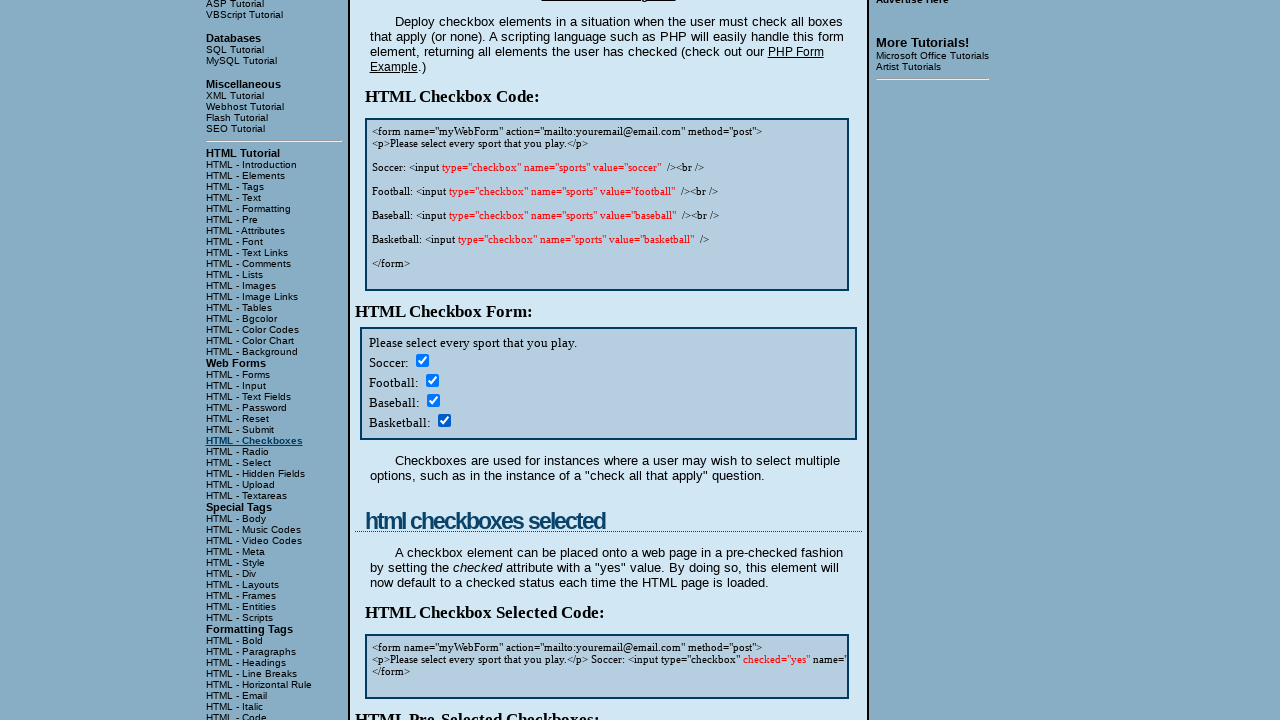

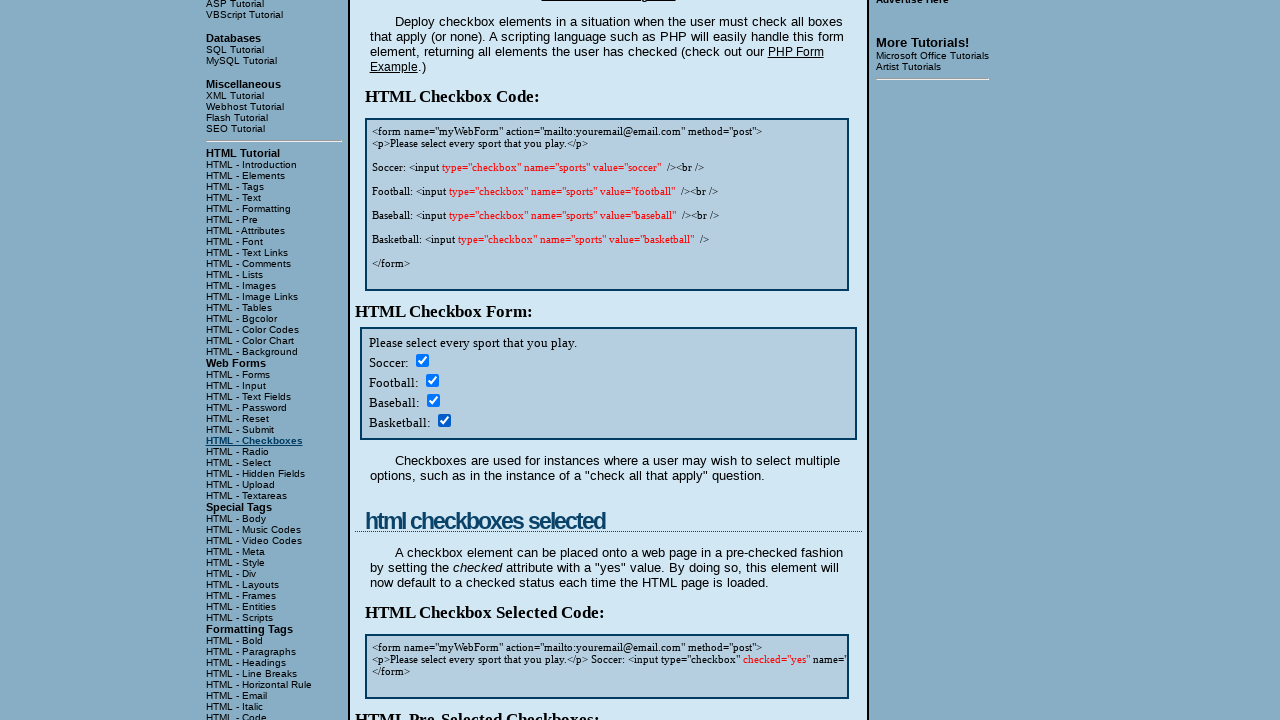